Tests scroll functionality on the Selenium website by using keyboard navigation keys (PAGE_DOWN, END, PAGE_UP, HOME) to scroll through the page.

Starting URL: https://www.selenium.dev/

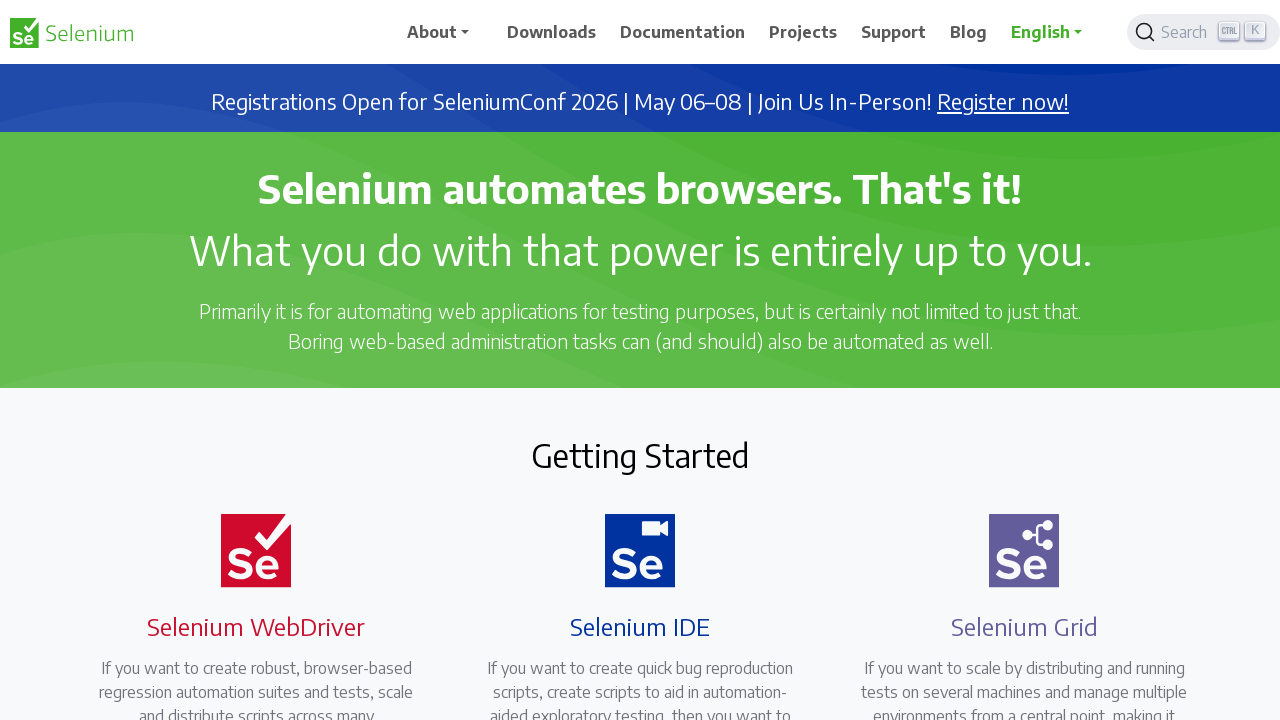

Pressed PAGE_DOWN key to scroll down
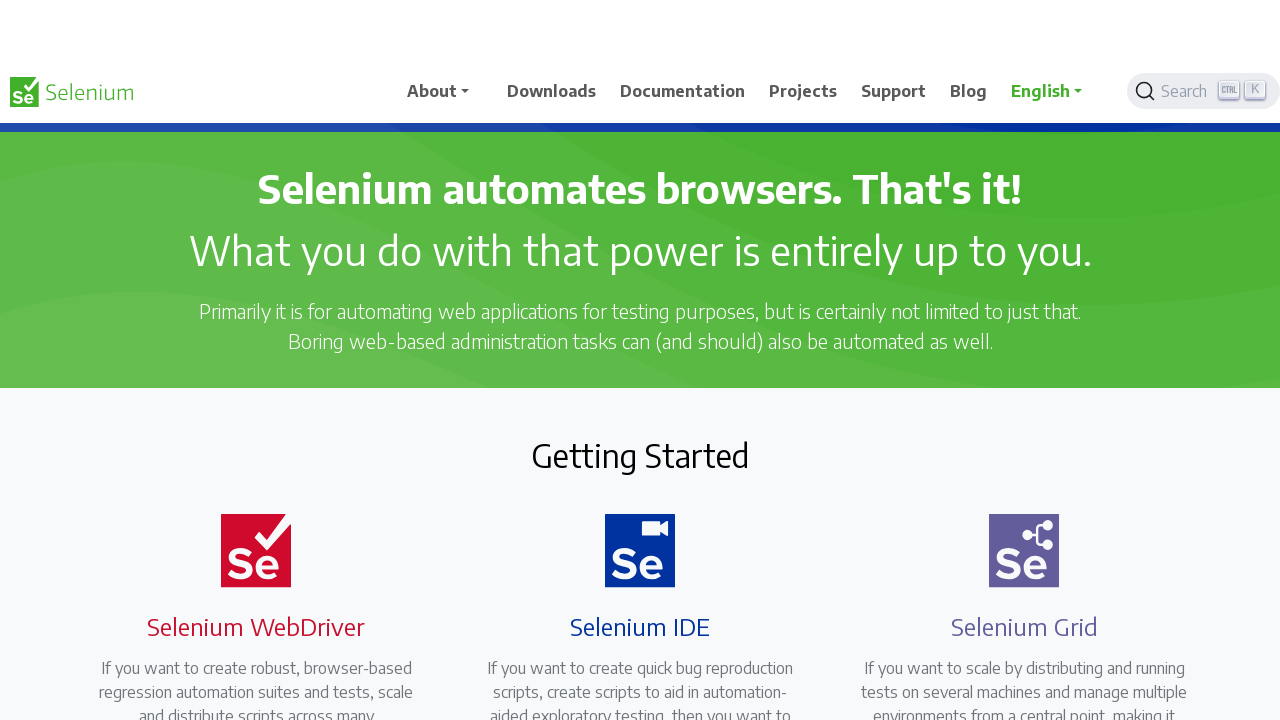

Pressed END key to scroll to bottom of page
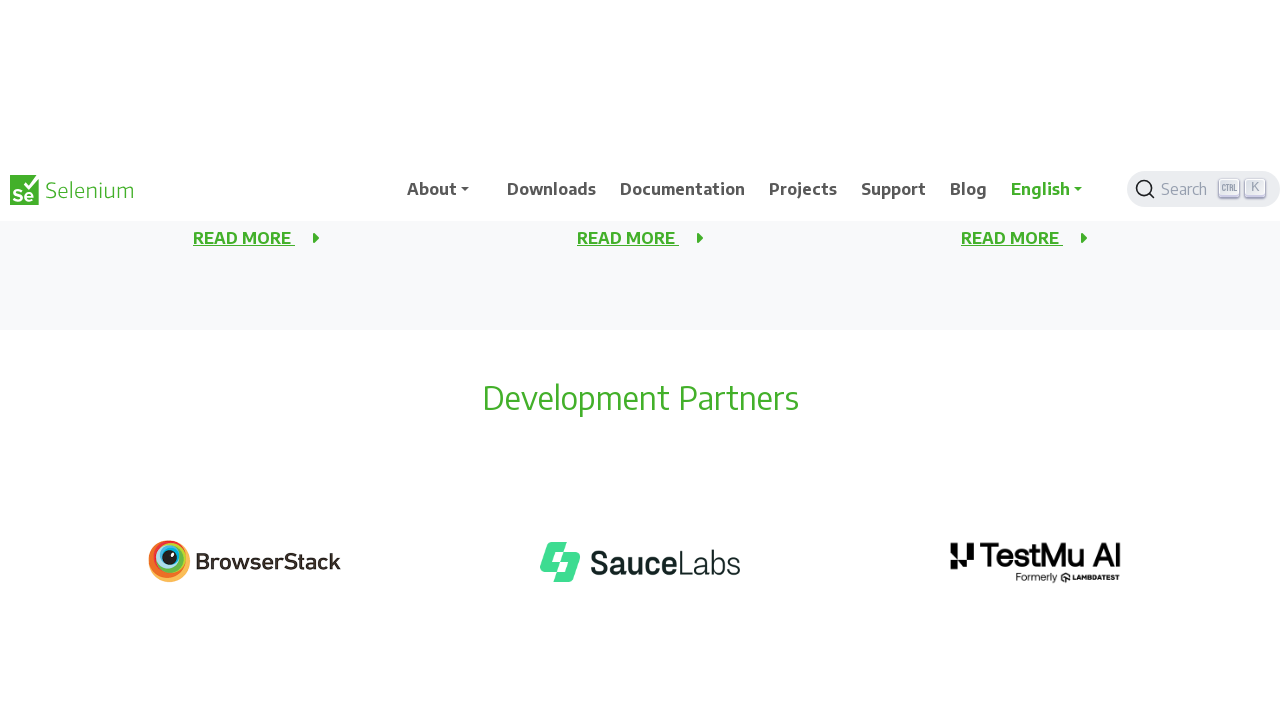

Waited 2 seconds to observe scroll effect
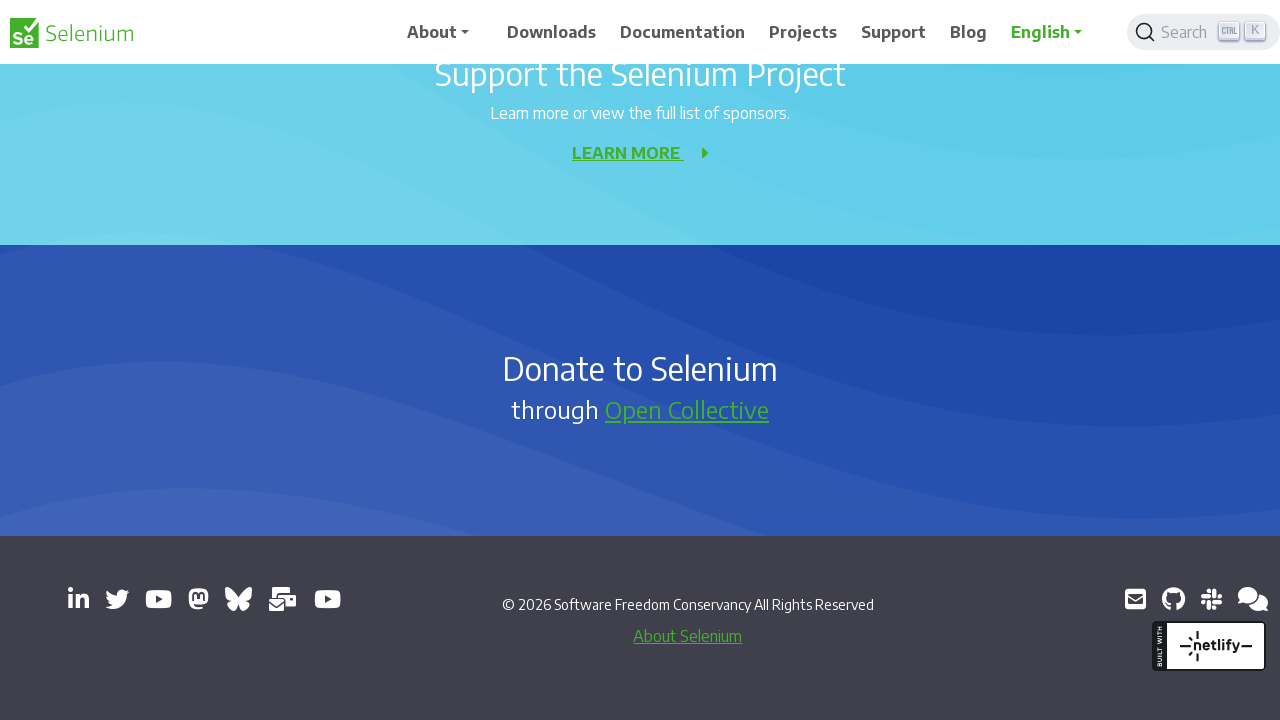

Pressed PAGE_UP key to scroll up
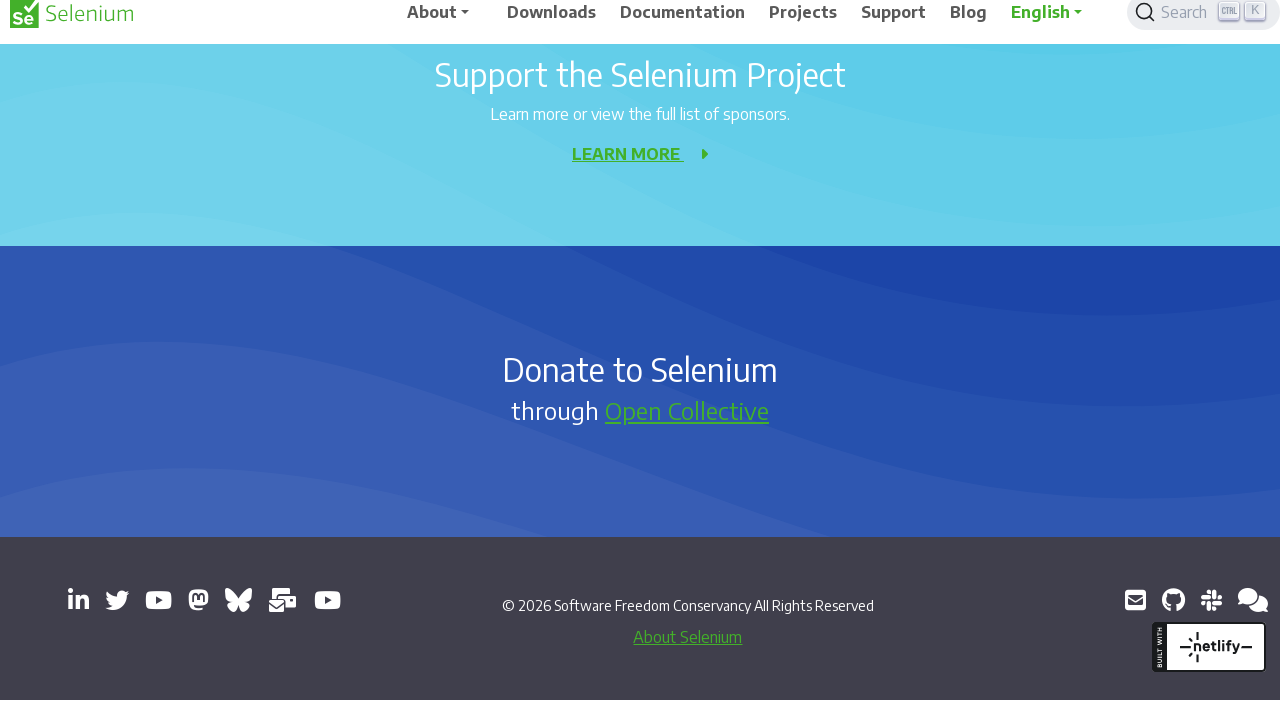

Waited 1 second to observe scroll effect
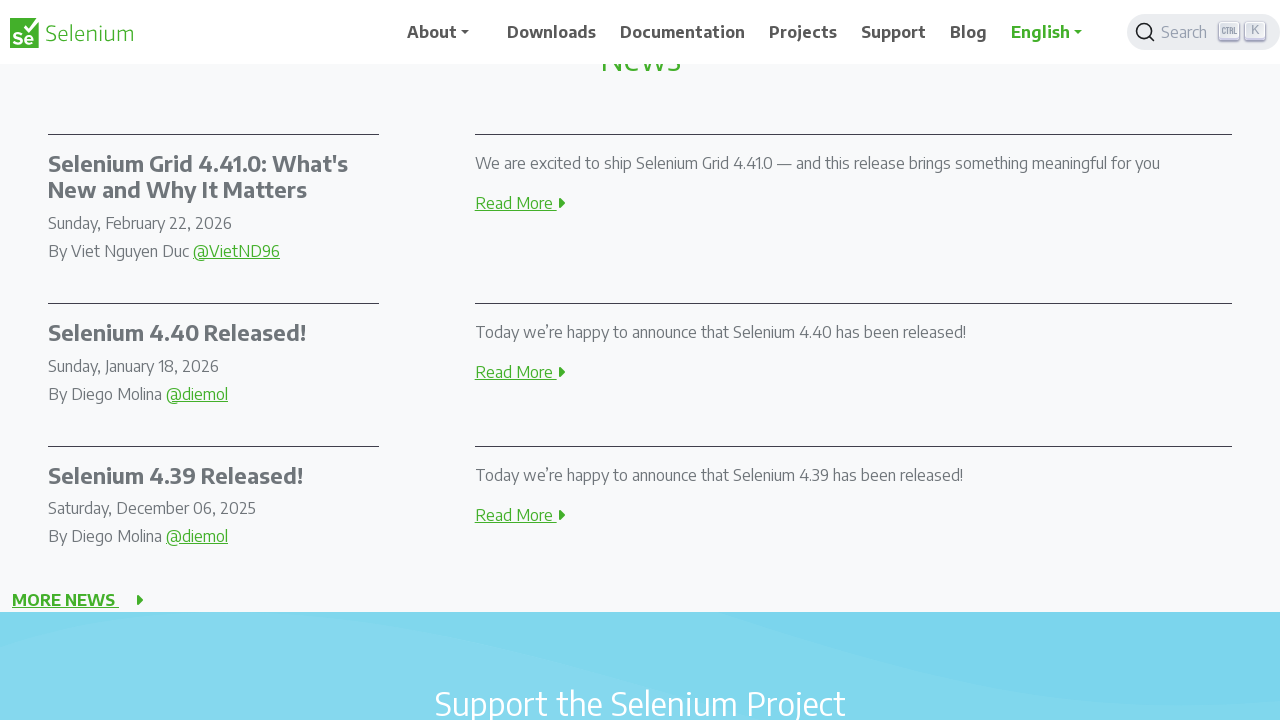

Pressed HOME key to scroll to top of page
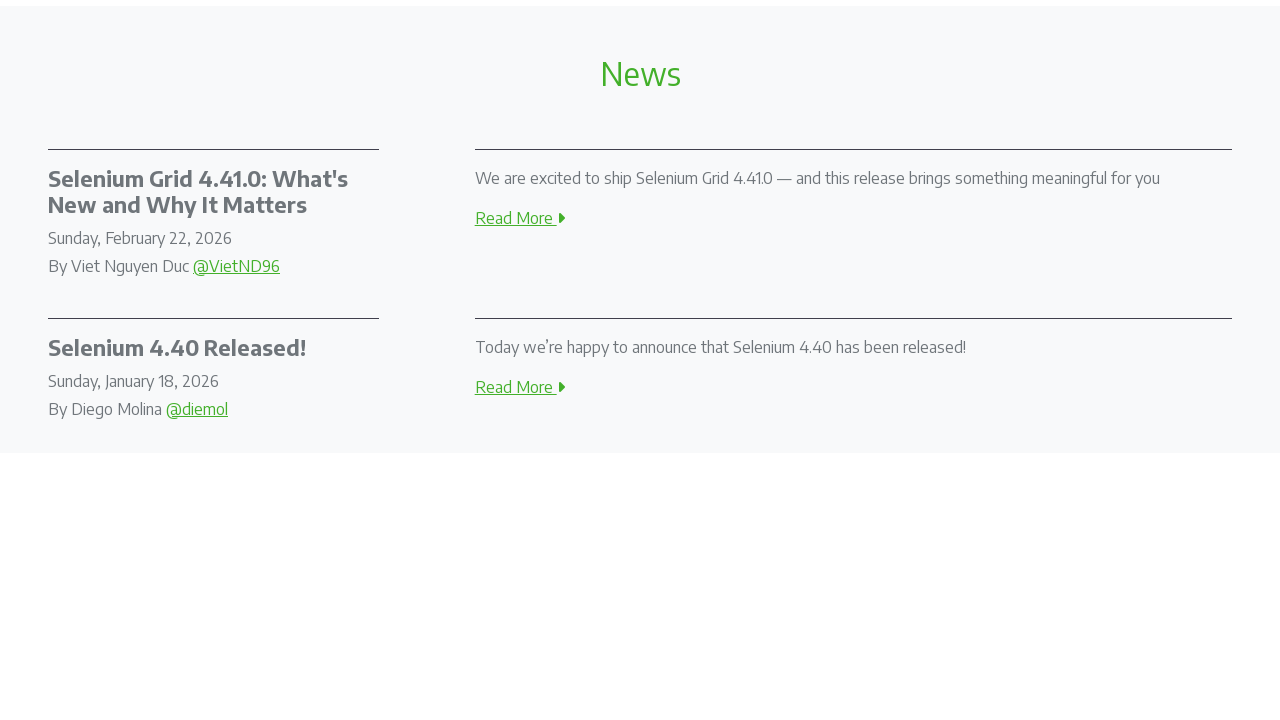

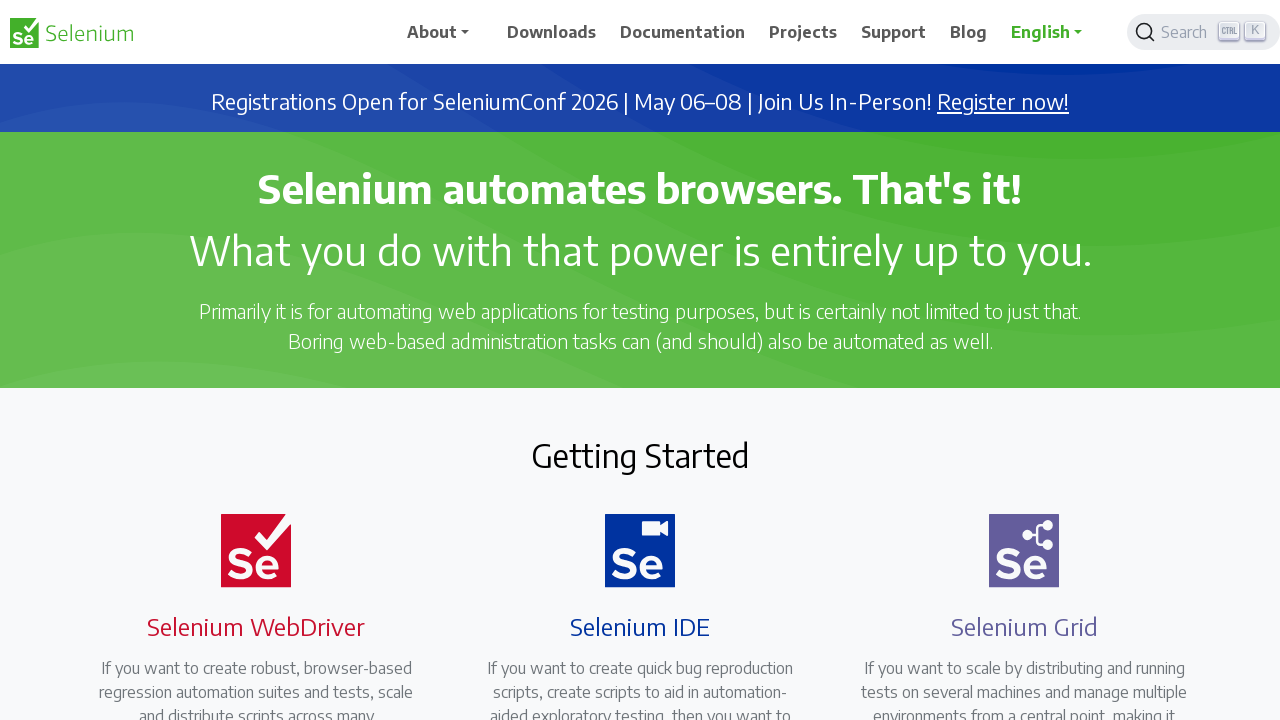